Navigates to YouTube and retrieves the page title

Starting URL: https://www.youtube.com/

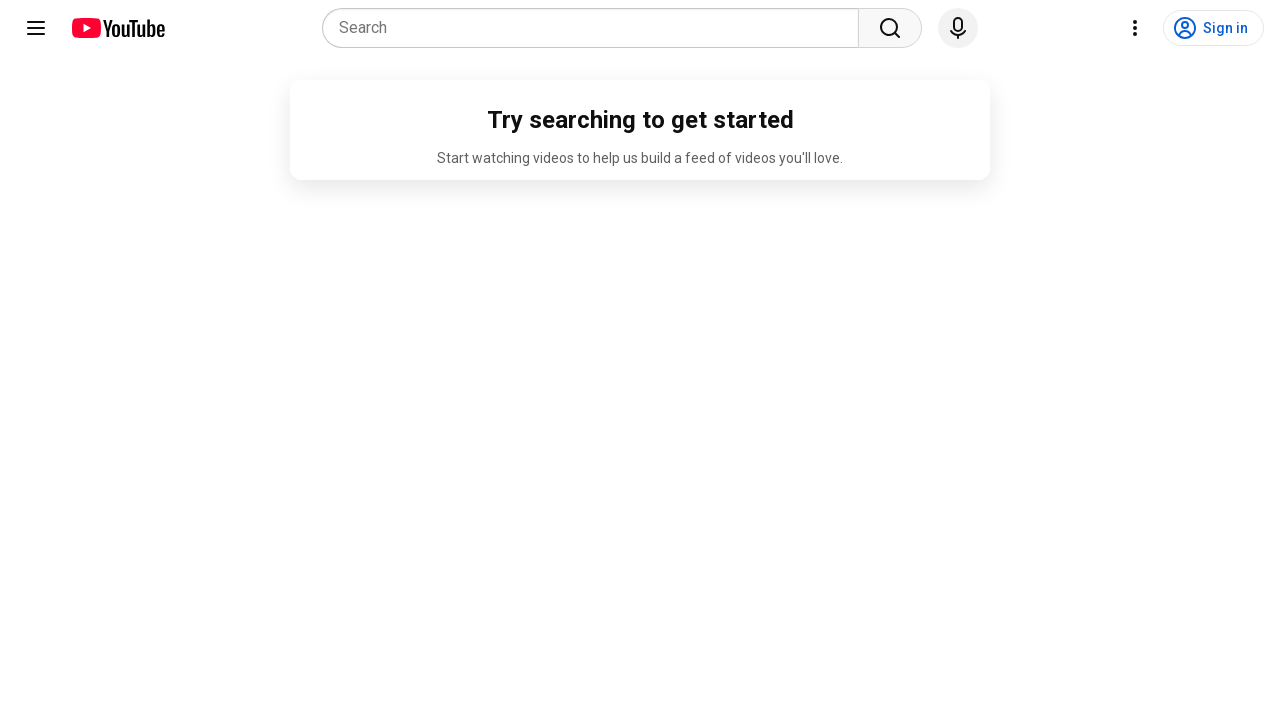

Navigated to YouTube homepage
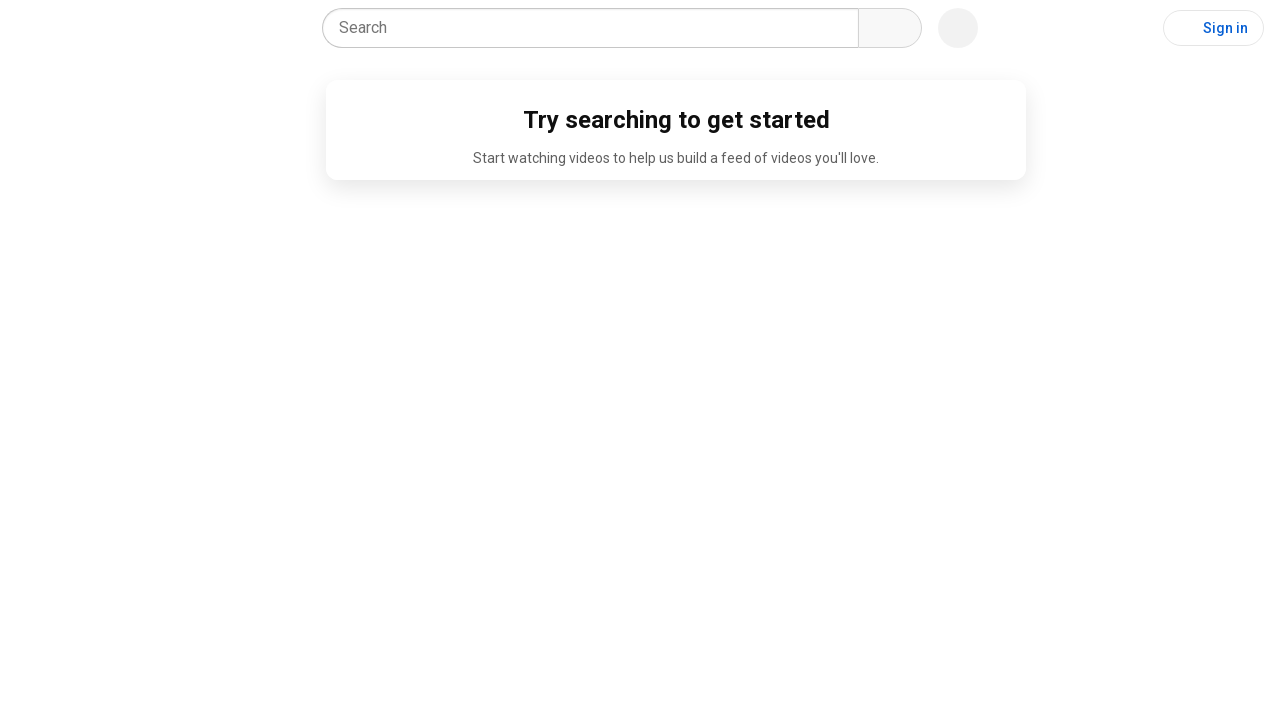

Retrieved and printed page title
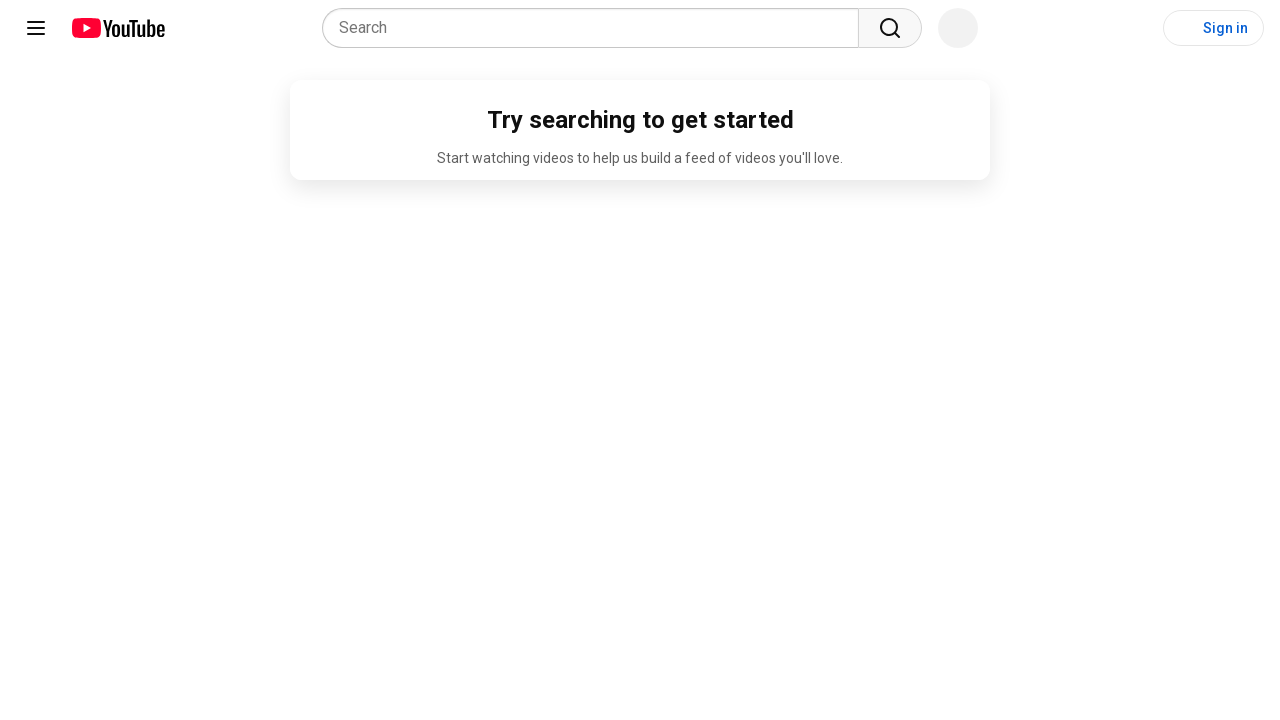

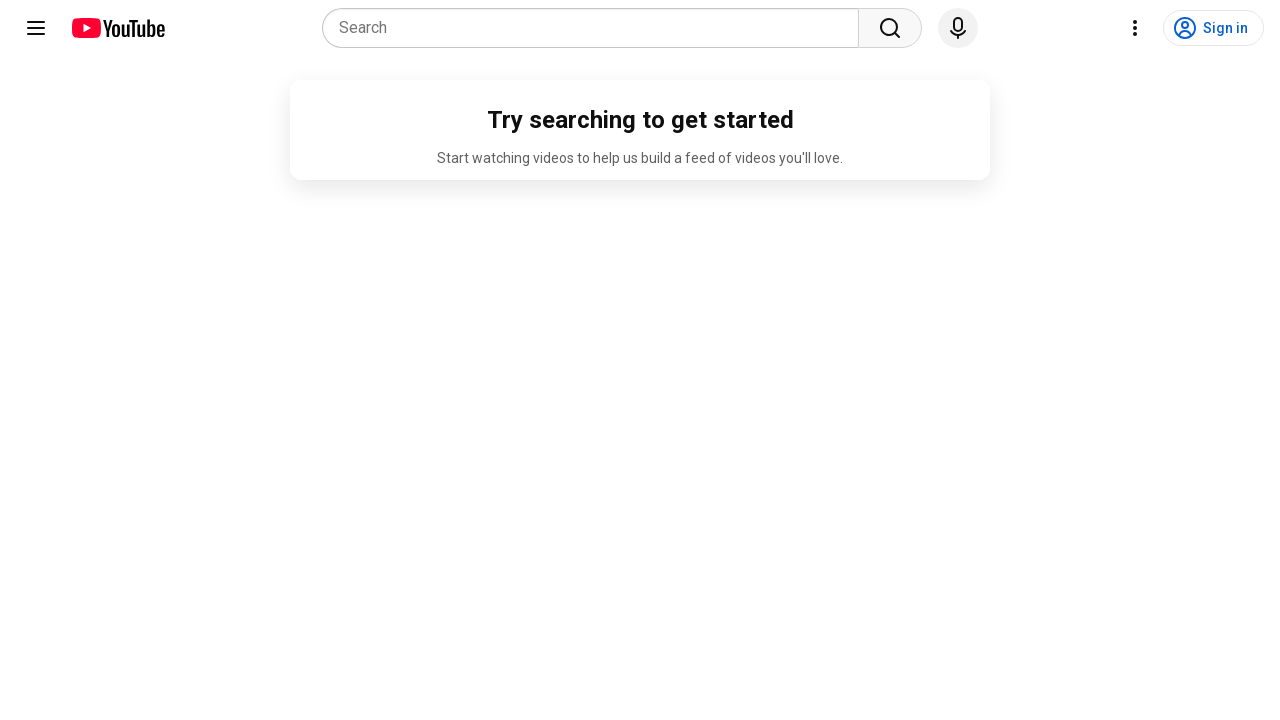